Navigates to the OpenEMR demo page and clicks on the Acknowledgments link

Starting URL: https://demo.openemr.io/b/openemr

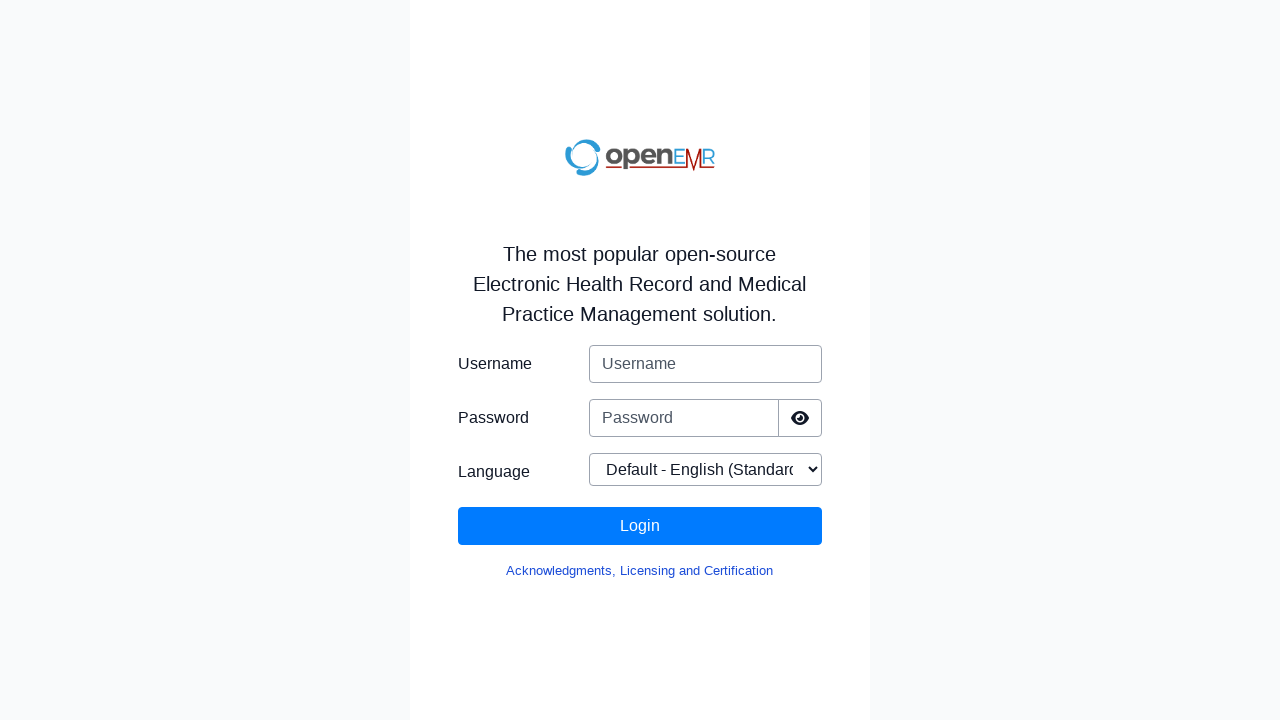

Navigated to OpenEMR demo page at https://demo.openemr.io/b/openemr
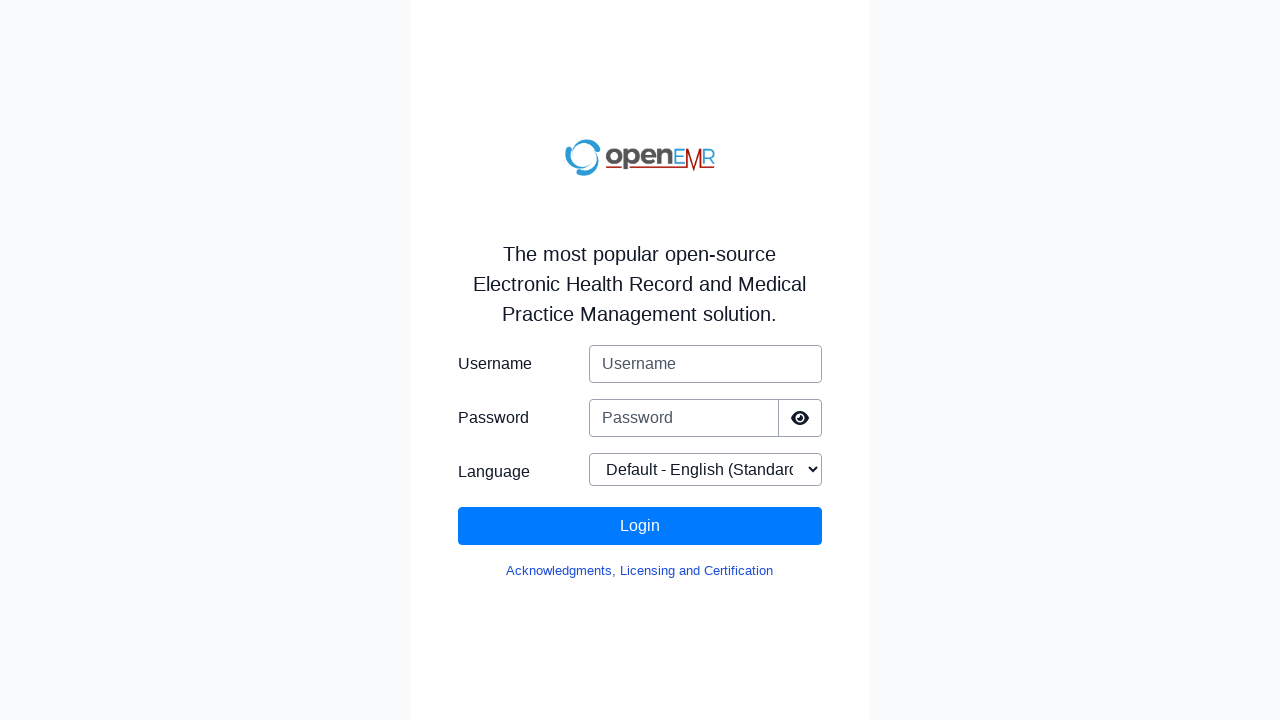

Clicked on the Acknowledgments link at (640, 571) on a:has-text('Acknowledgments')
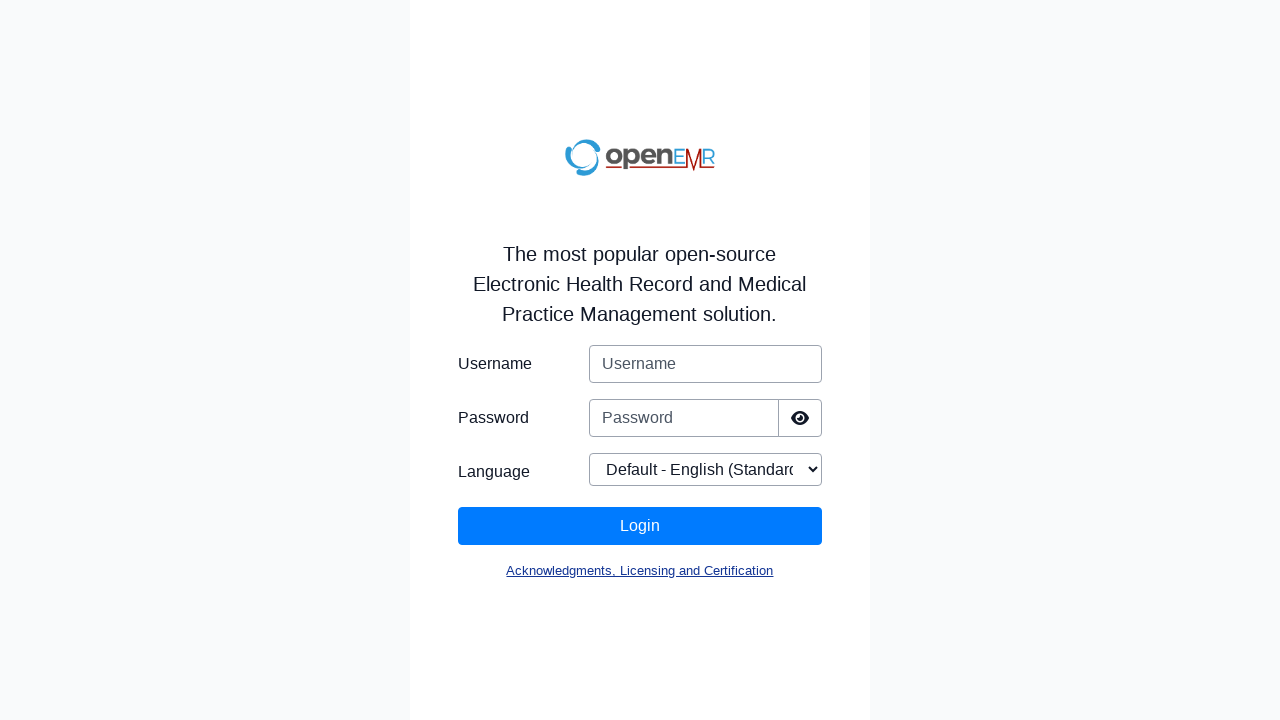

Waited for page to reach networkidle state
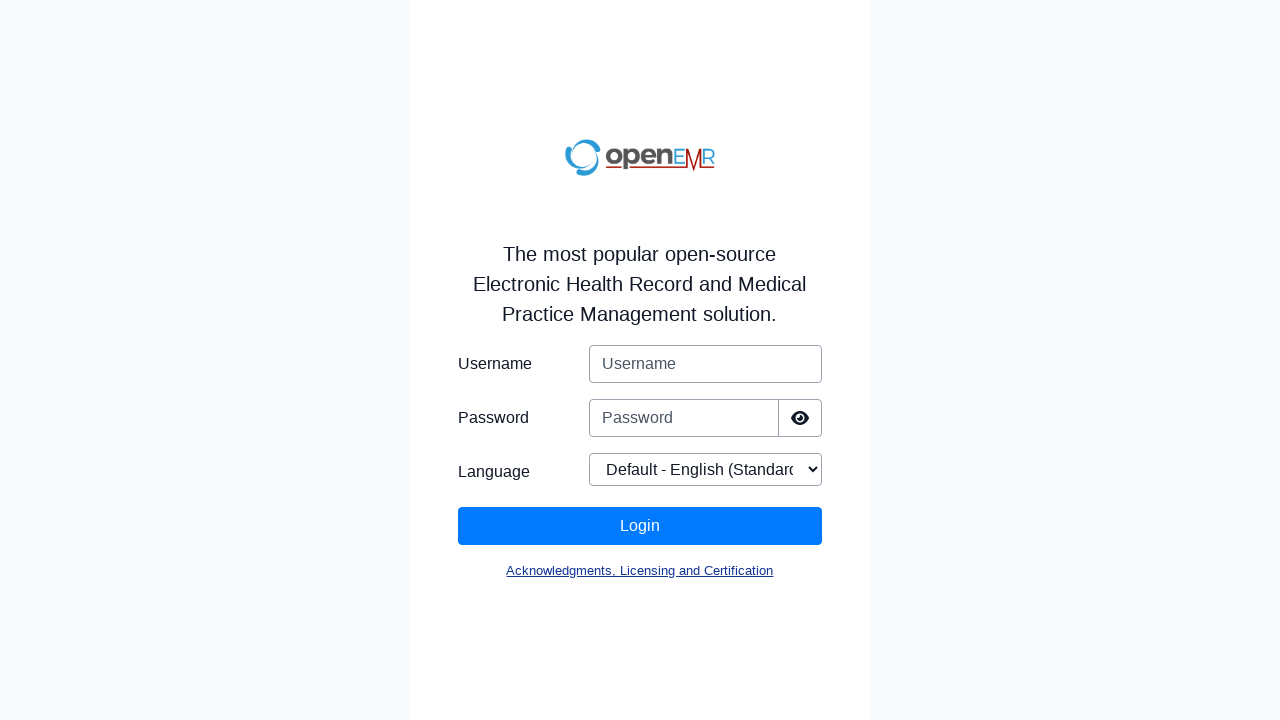

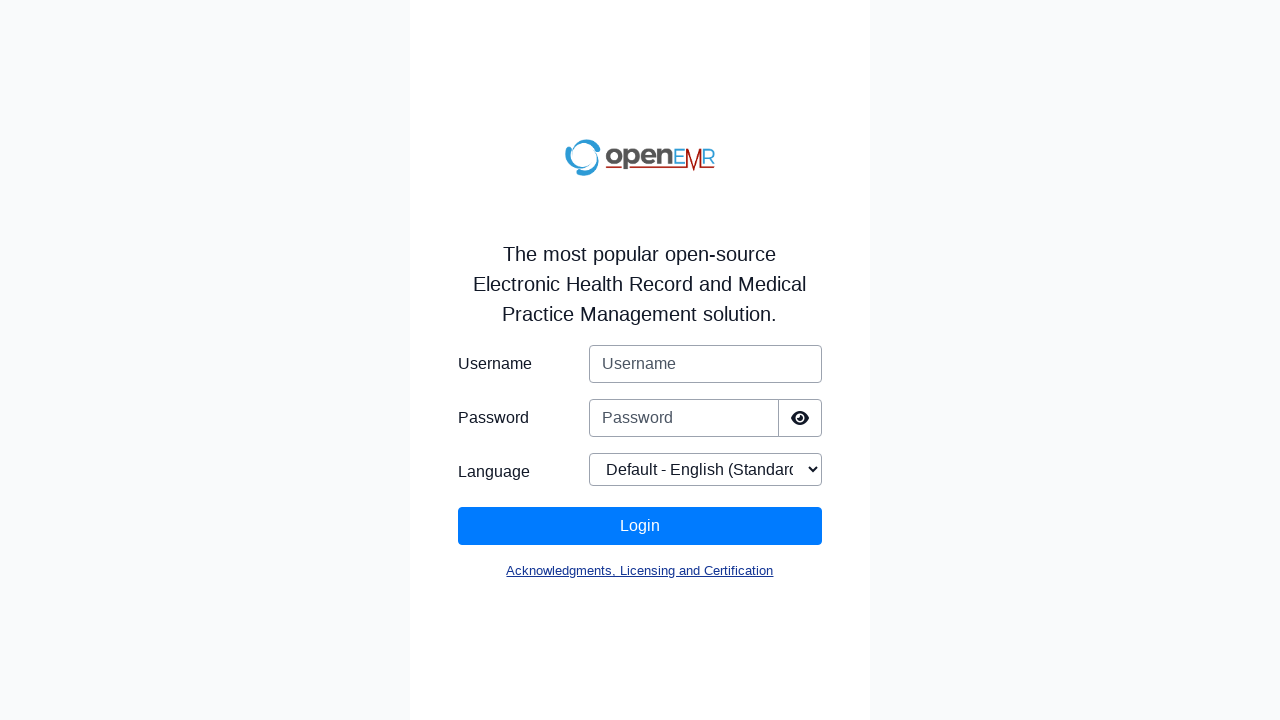